Tests JavaScript prompt alert by dismissing it first, then entering text "Hello" and accepting, verifying the entered text appears in the result

Starting URL: http://the-internet.herokuapp.com/

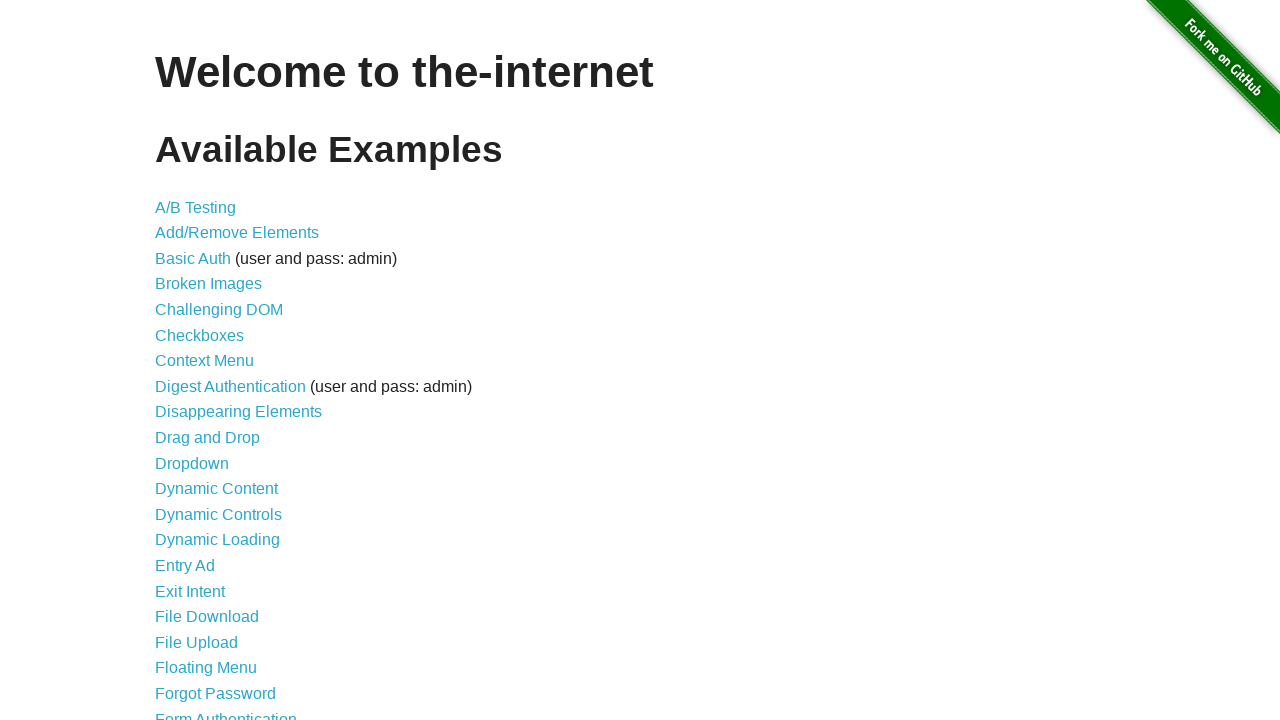

Clicked on 'JavaScript Alerts' link at (214, 361) on a:has-text('JavaScript Alerts')
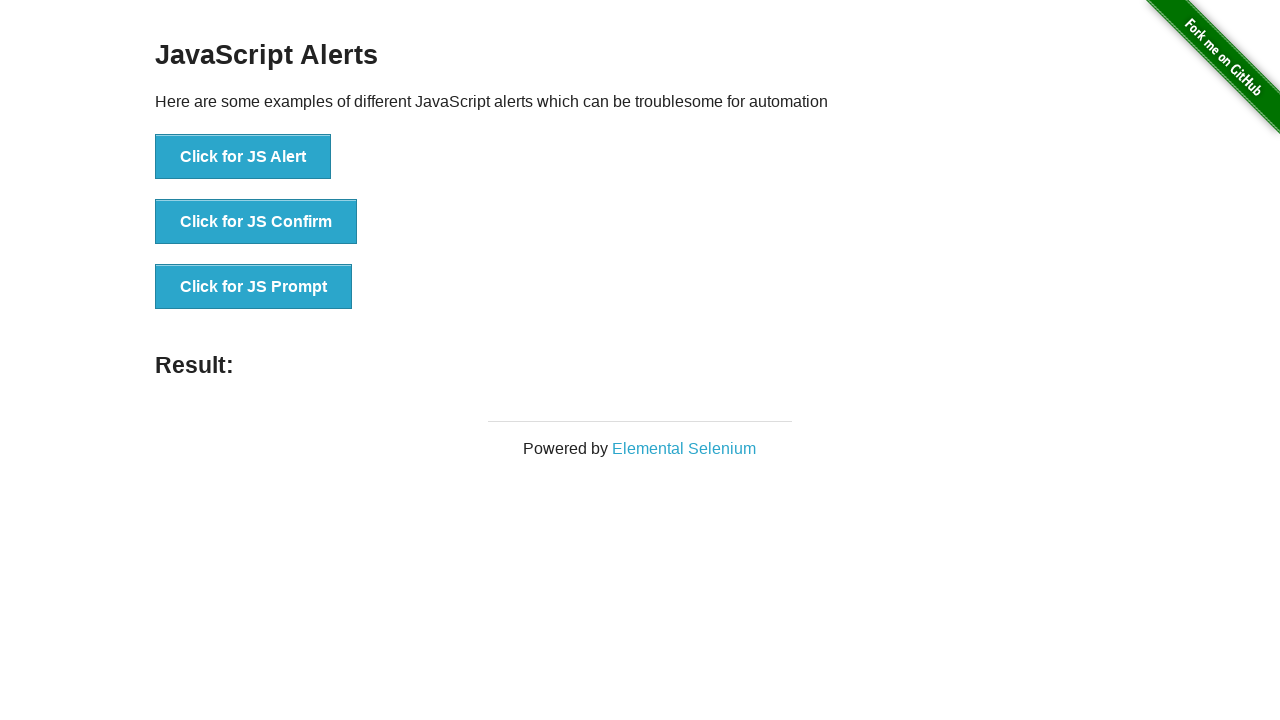

Set up dialog handler to dismiss first prompt
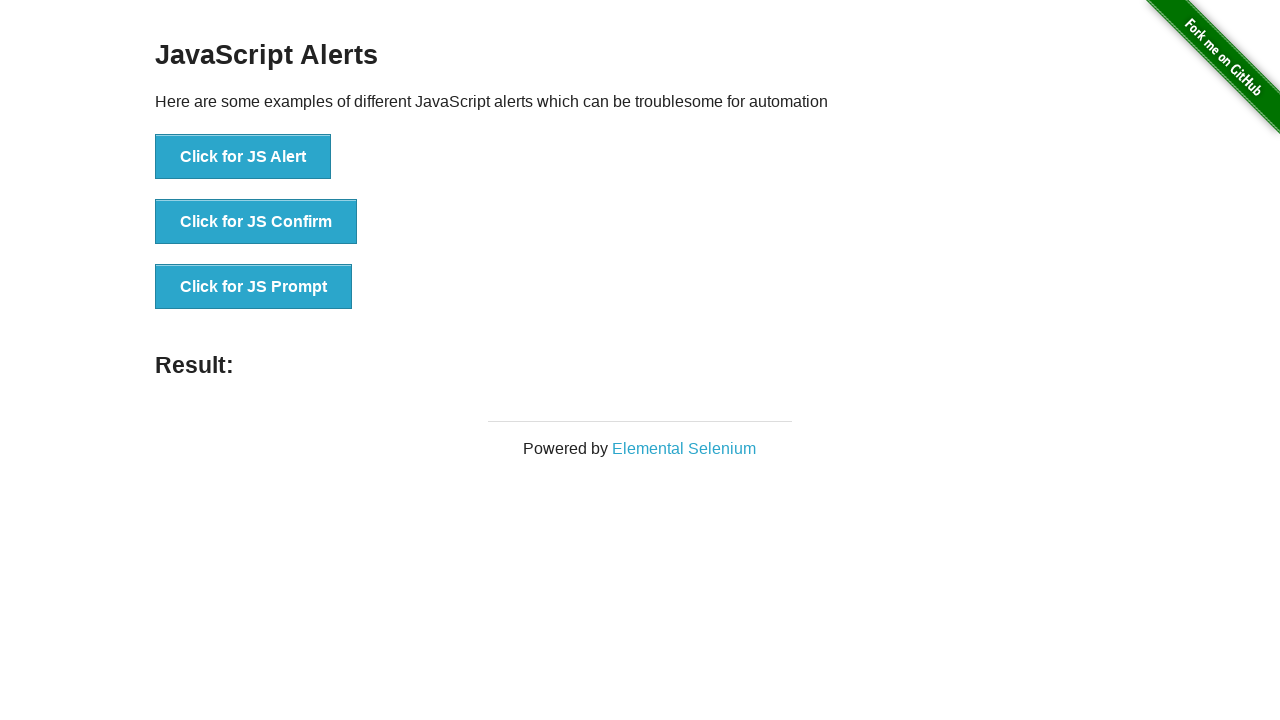

Clicked 'Click for JS Prompt' button to trigger first alert at (254, 287) on button:has-text('Click for JS Prompt')
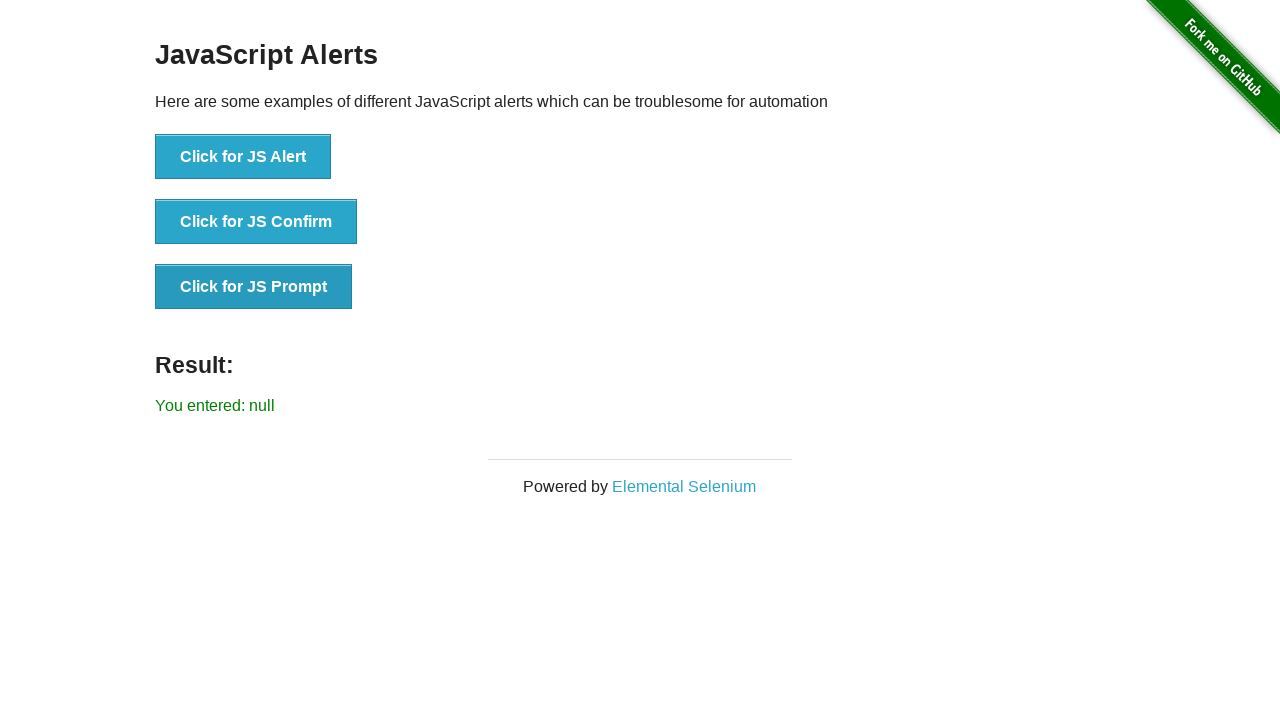

Verified first prompt was dismissed, result shows 'You entered: null'
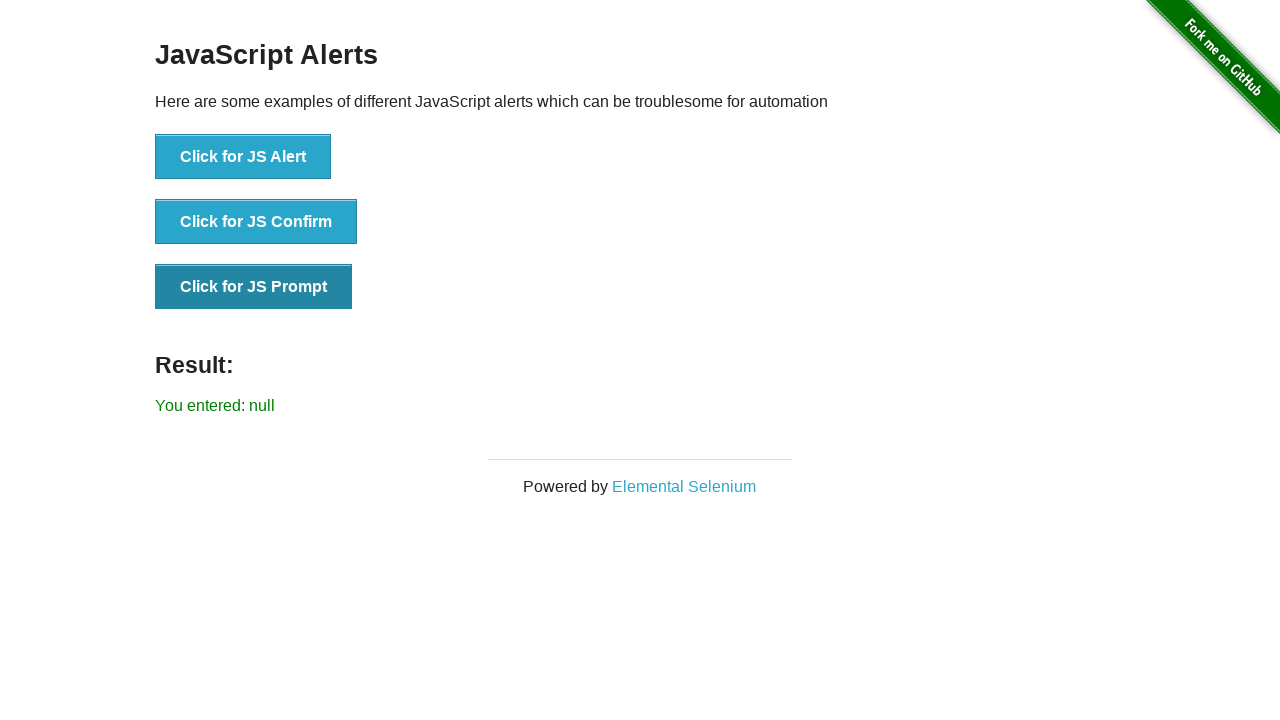

Set up dialog handler to accept prompt with text 'Hello'
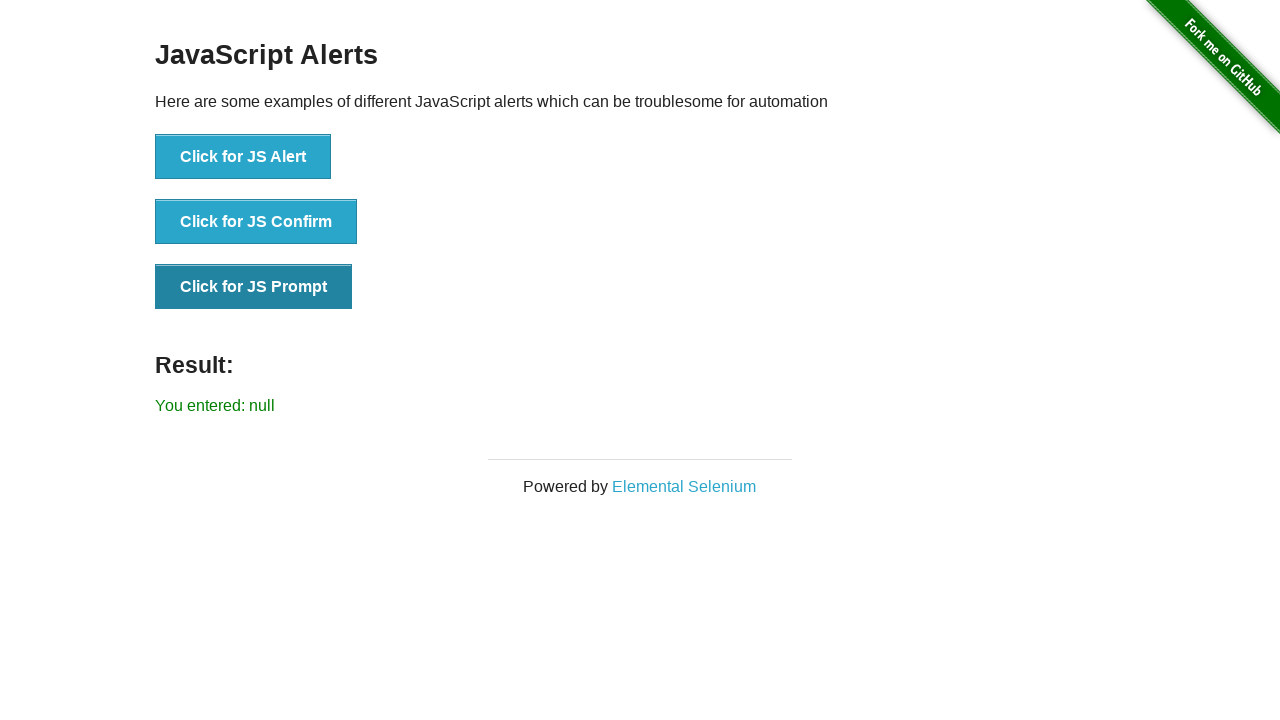

Clicked 'Click for JS Prompt' button to trigger second alert at (254, 287) on button:has-text('Click for JS Prompt')
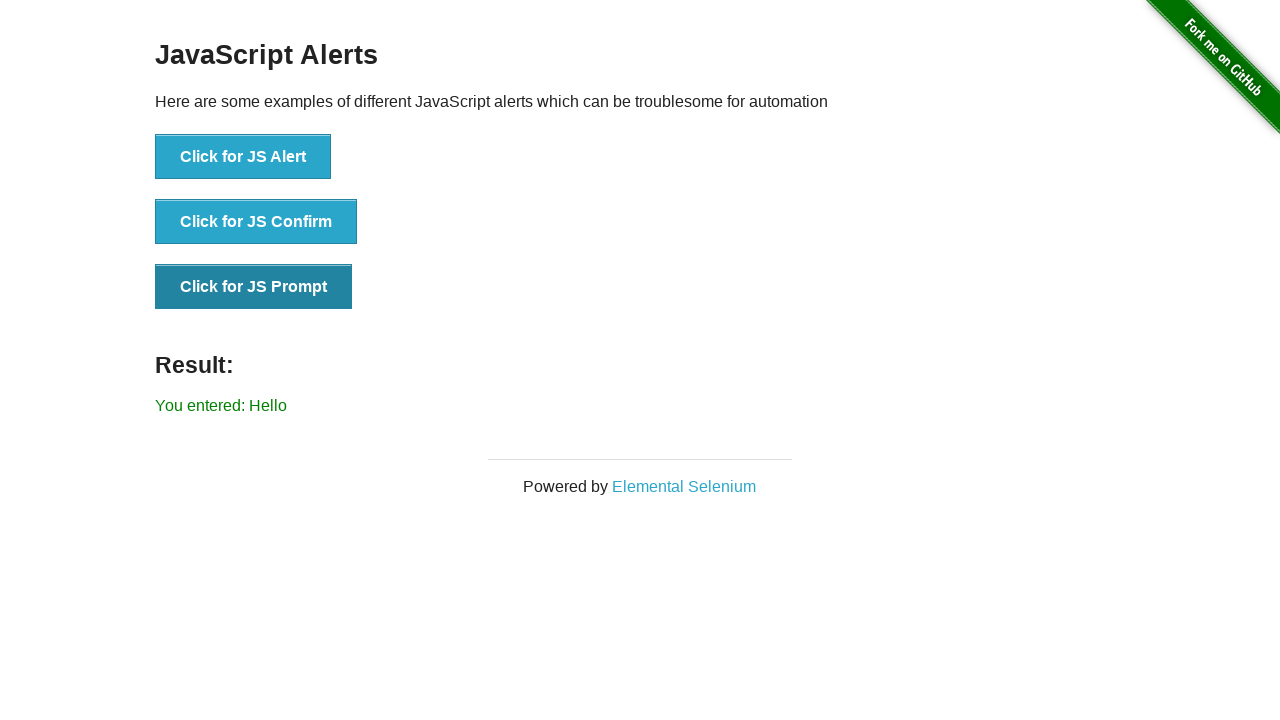

Verified second prompt accepted with text 'Hello', result shows 'You entered: Hello'
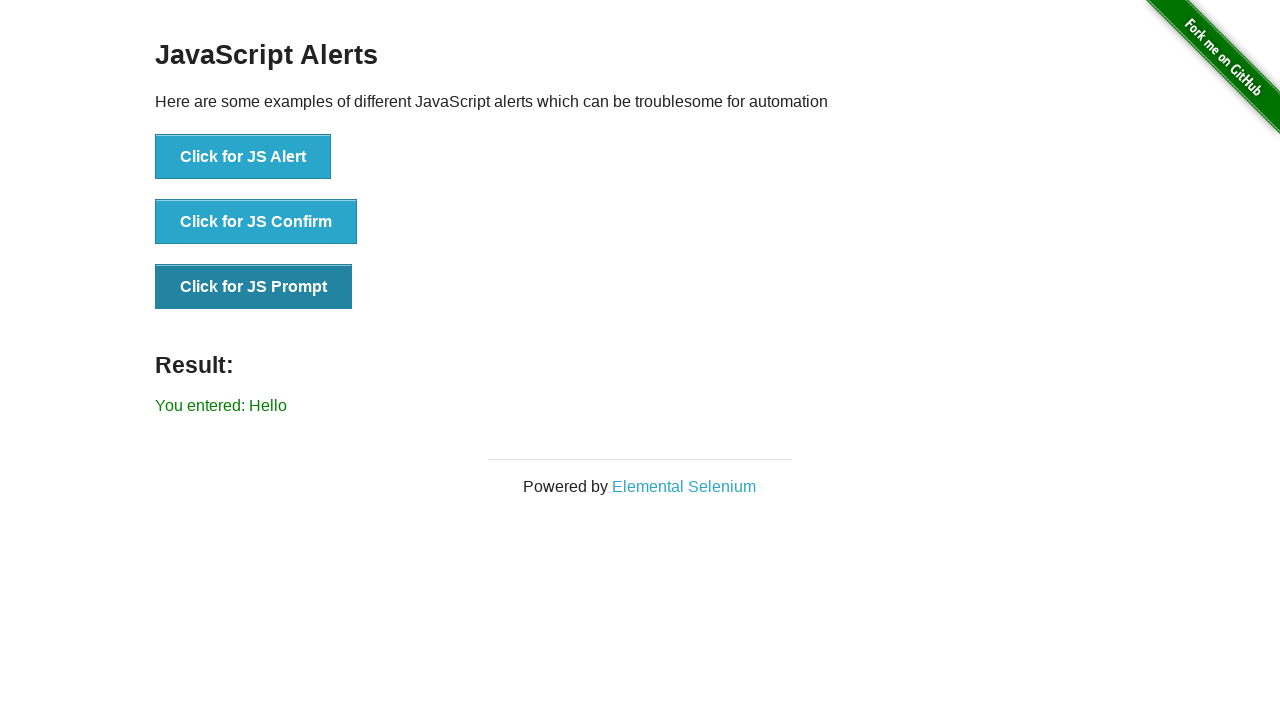

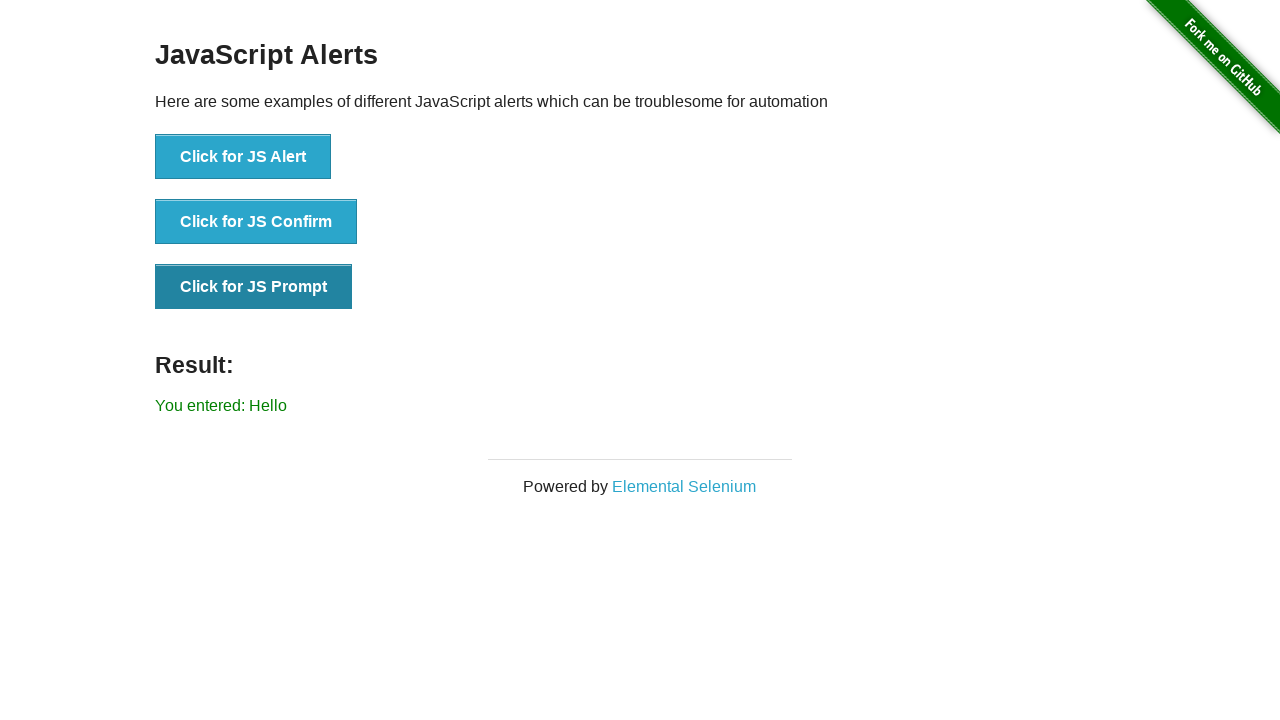